Verifies that the site logo is displayed on the homepage, then navigates to the contact page

Starting URL: https://automationexercise.com/

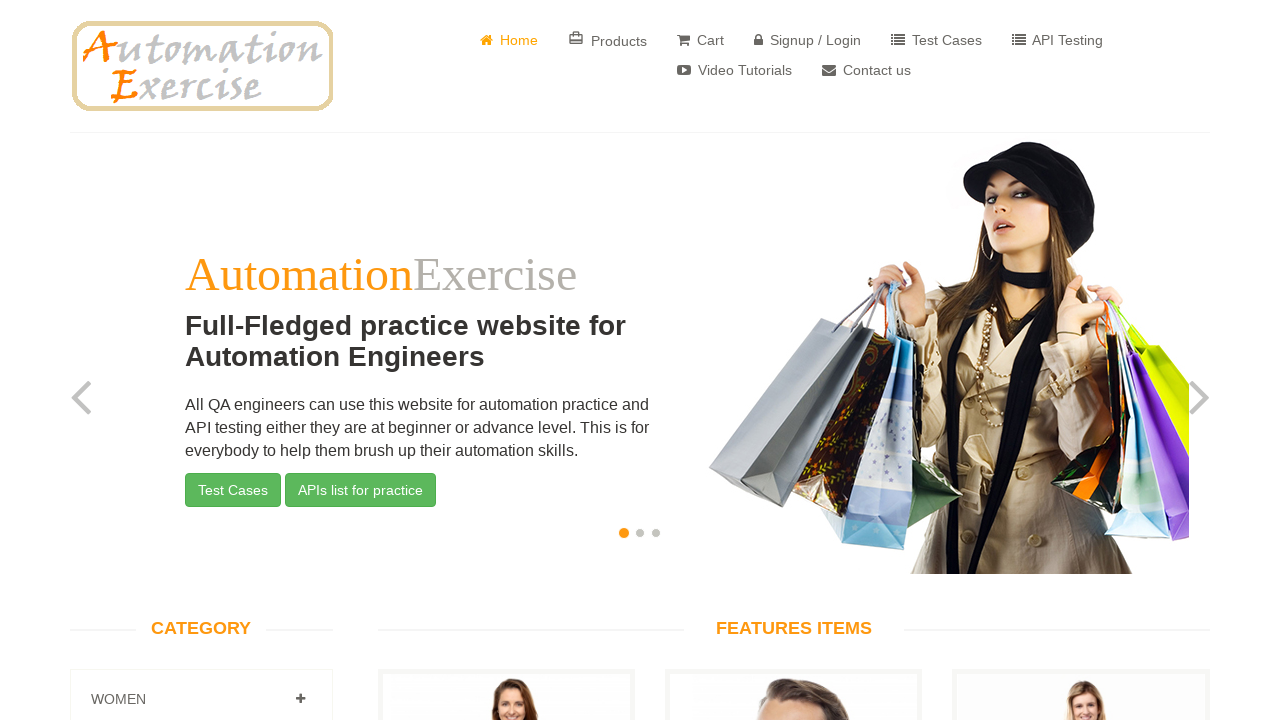

Verified that the site logo is displayed on the homepage
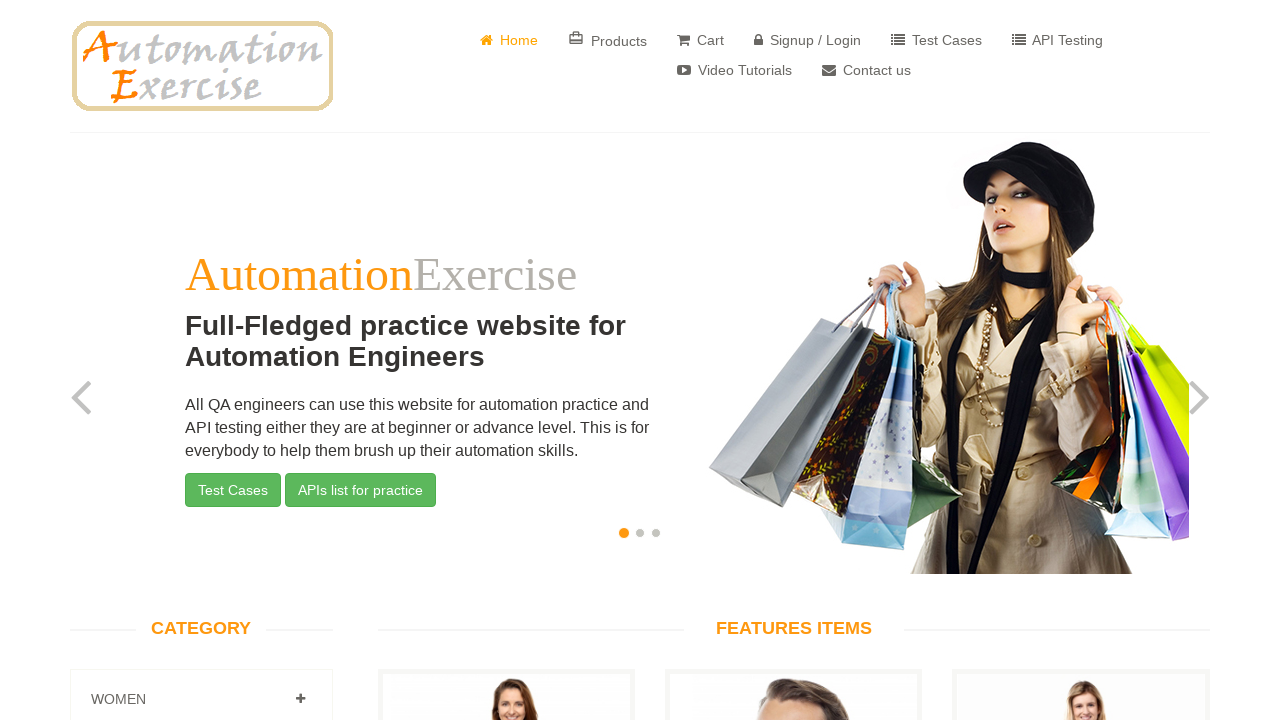

Clicked on 'Contact us' link to navigate to the contact page at (866, 70) on xpath=//a[normalize-space()='Contact us']
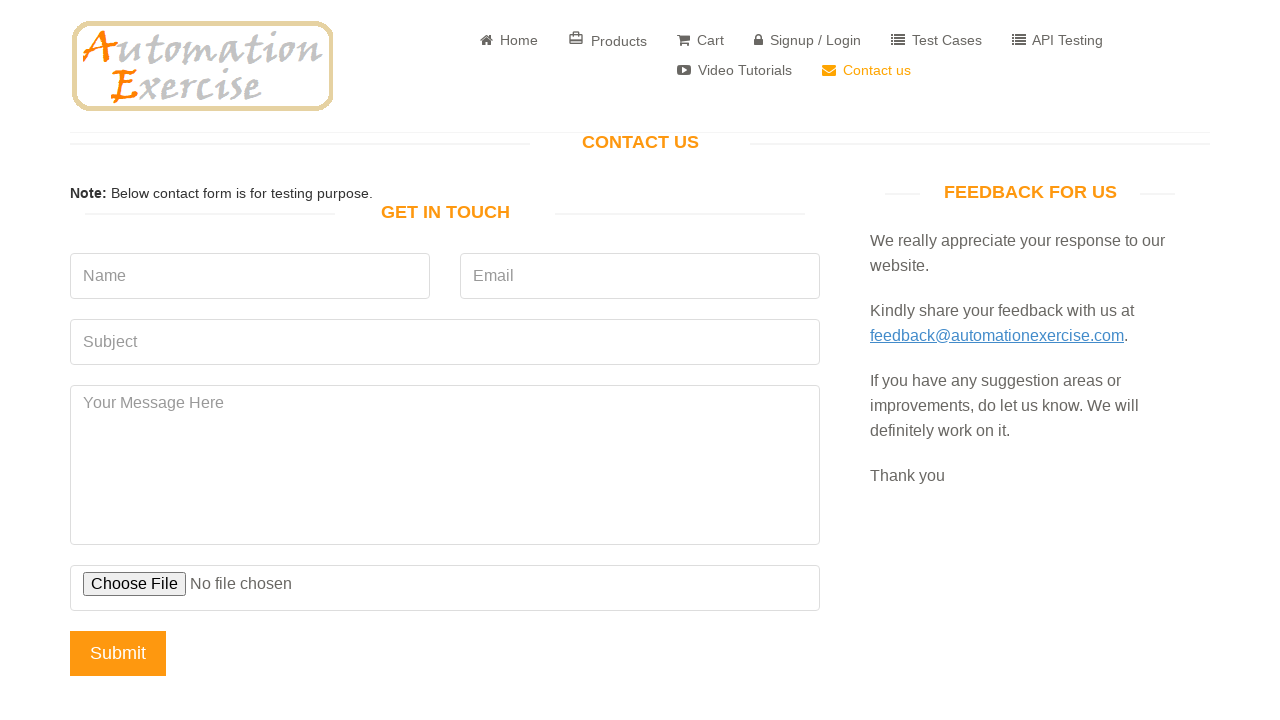

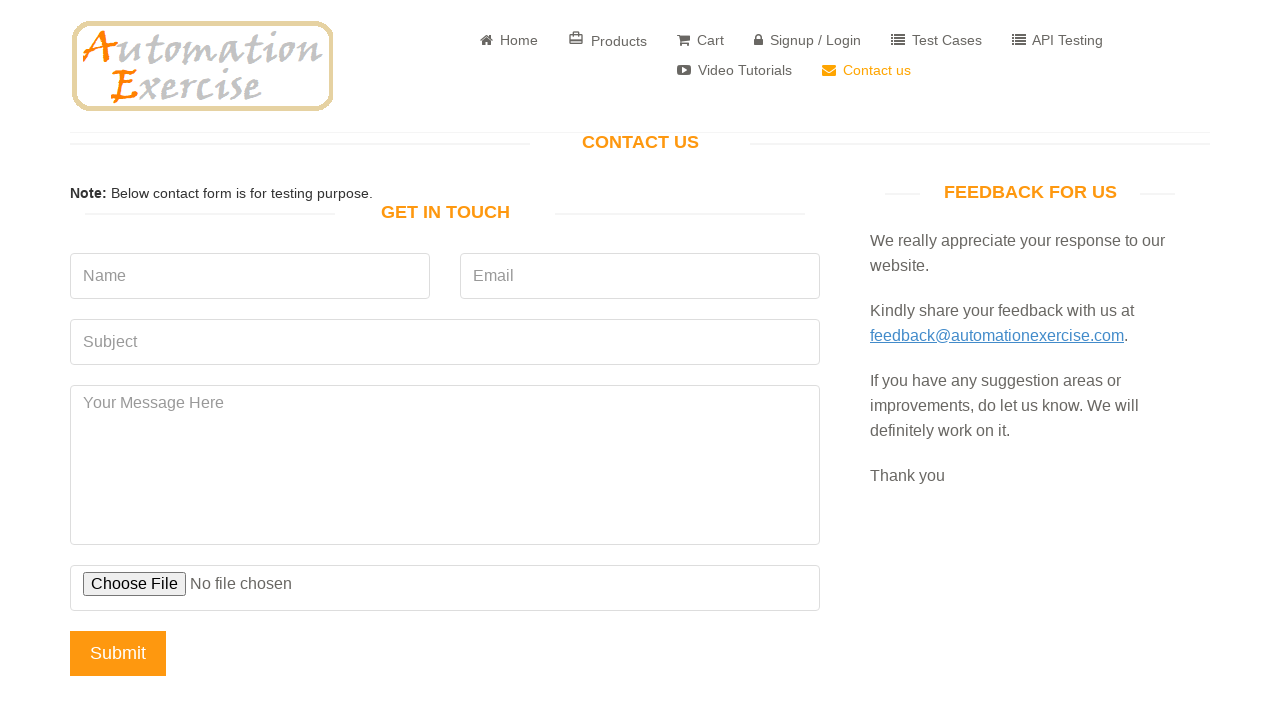